Navigates to Google Play Store movies page and scrolls to the bottom to load all content

Starting URL: https://play.google.com/store/movies?hl=kr

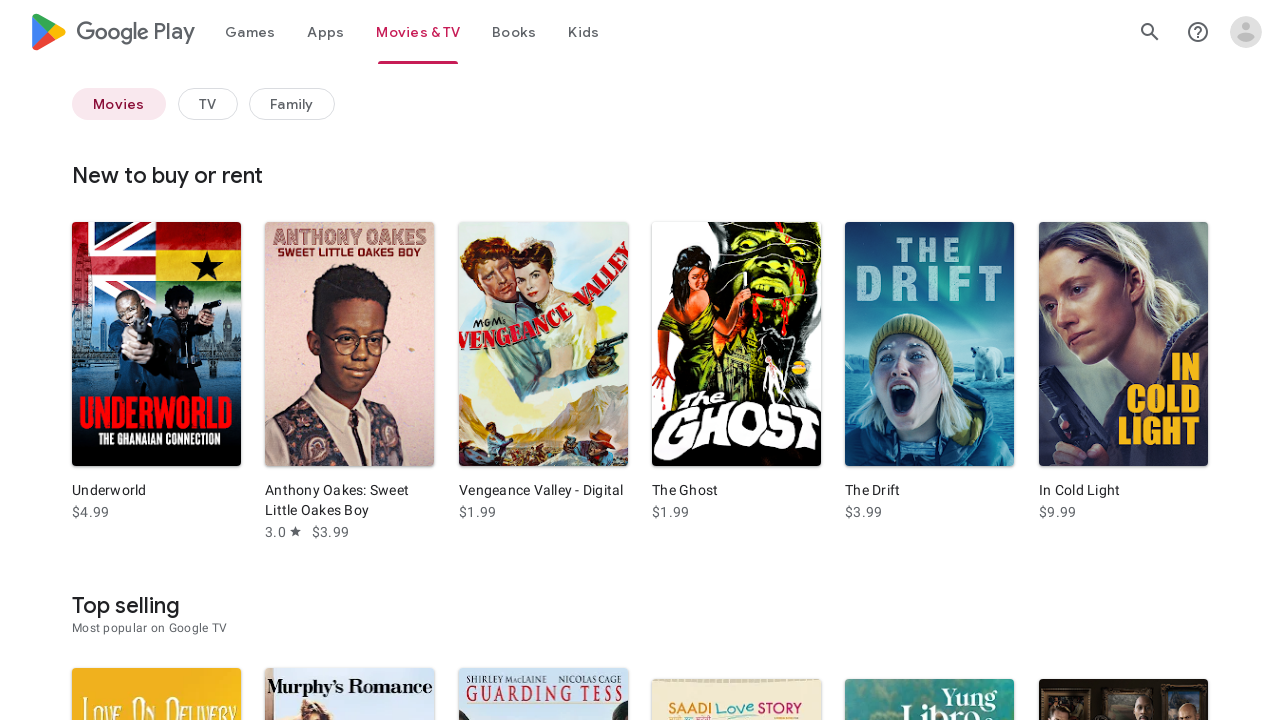

Navigated to Google Play Store movies page (Korean locale)
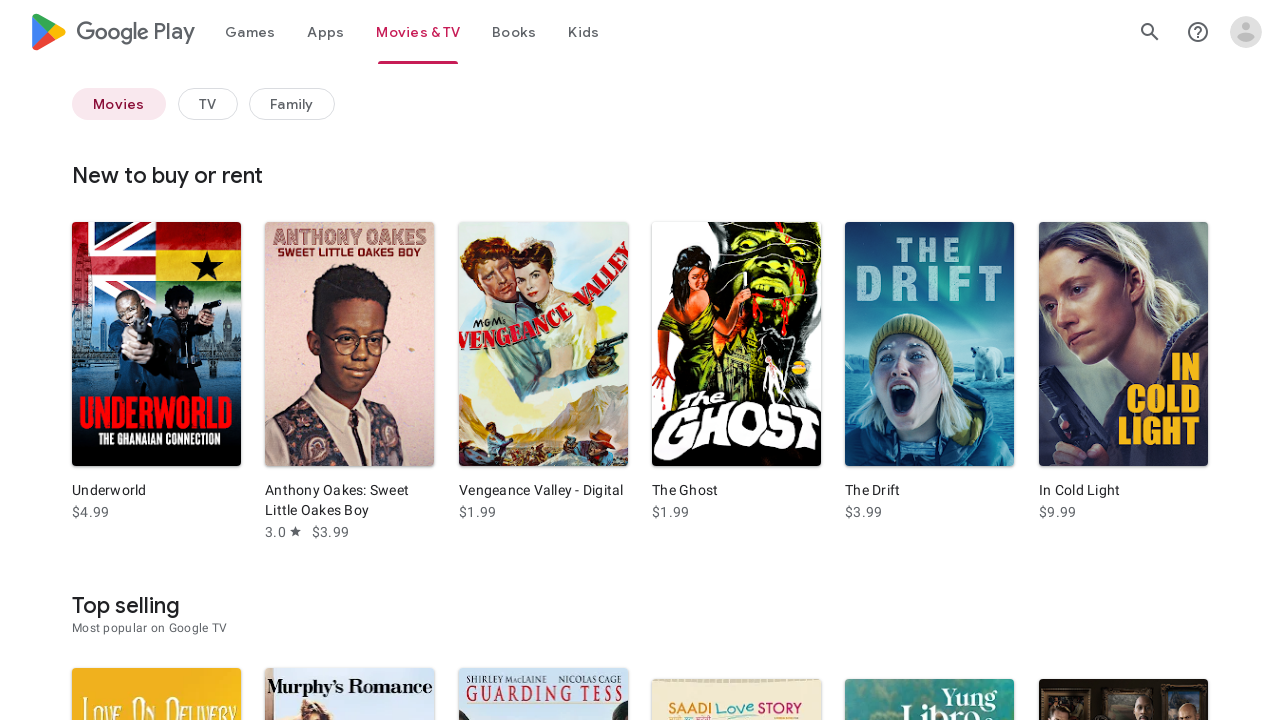

Evaluated initial page scroll height
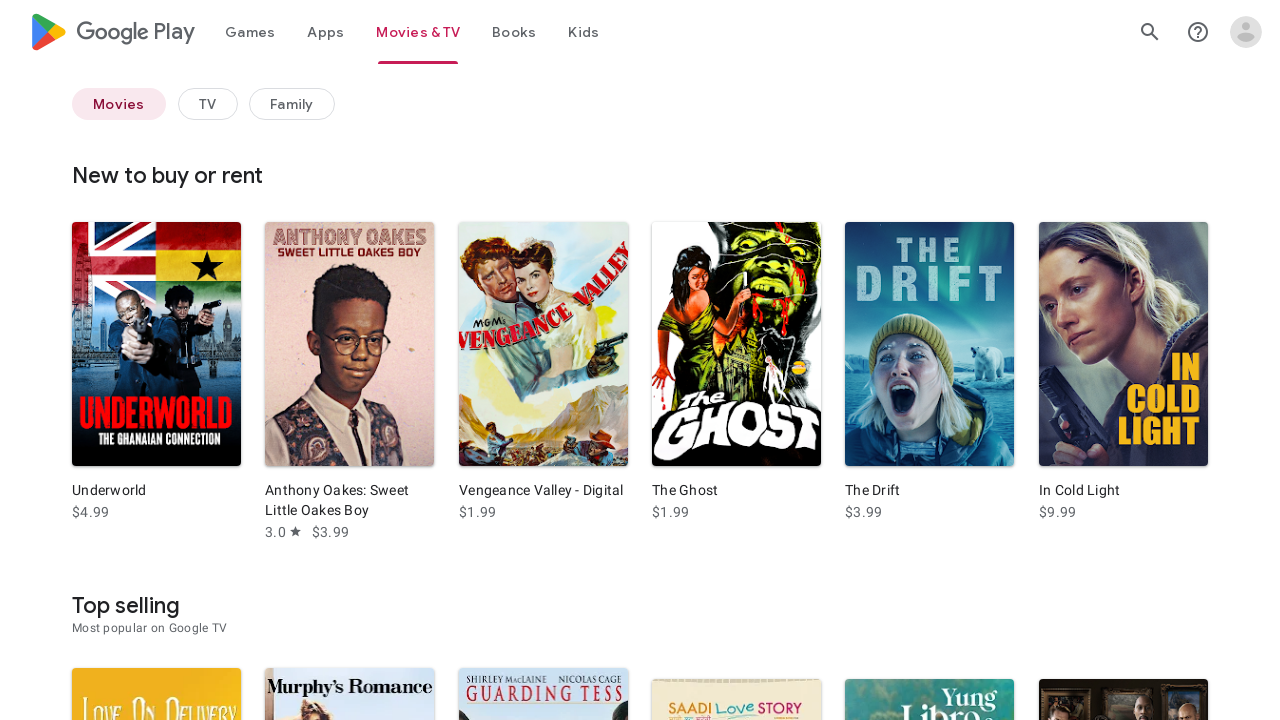

Scrolled page to bottom
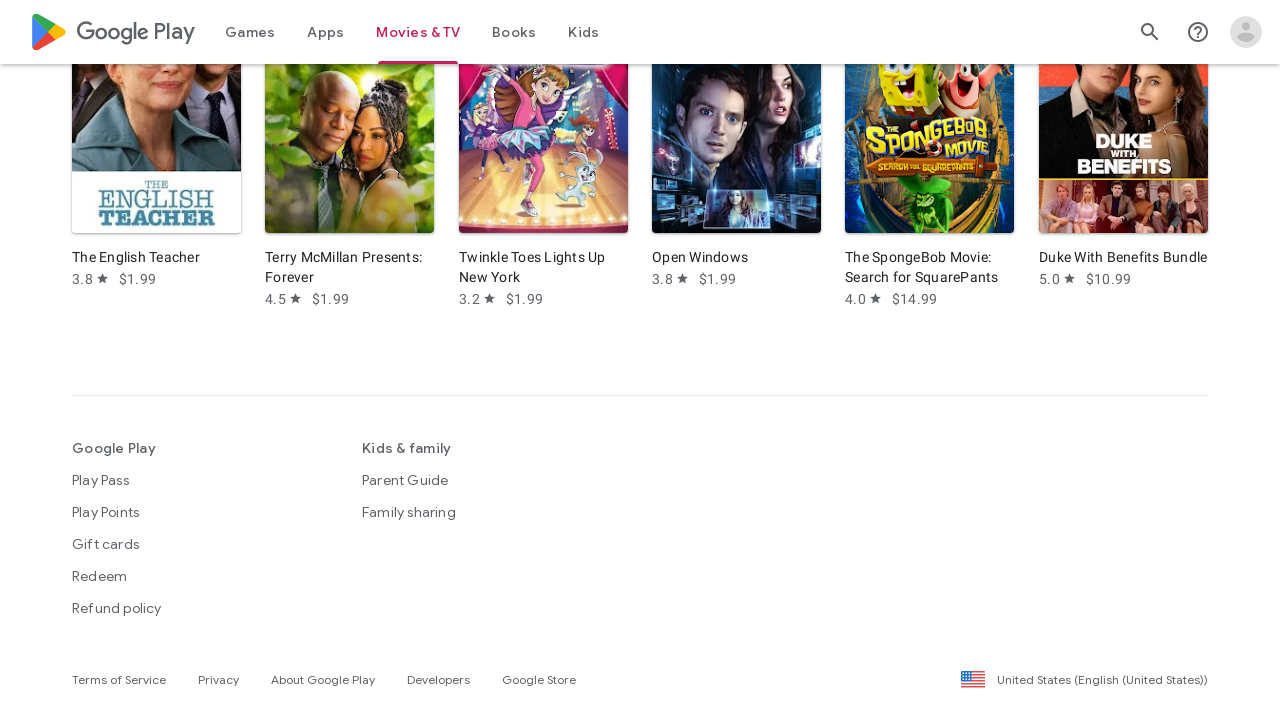

Waited 2 seconds for content to load
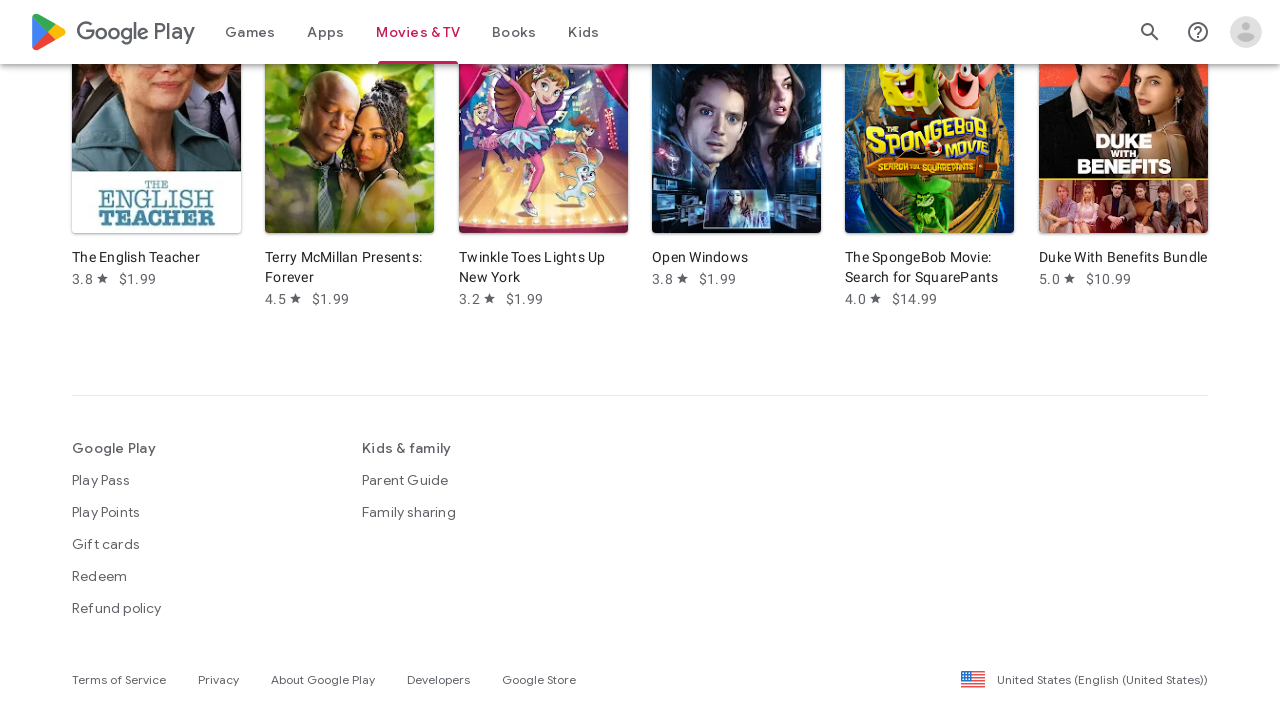

Evaluated current page scroll height
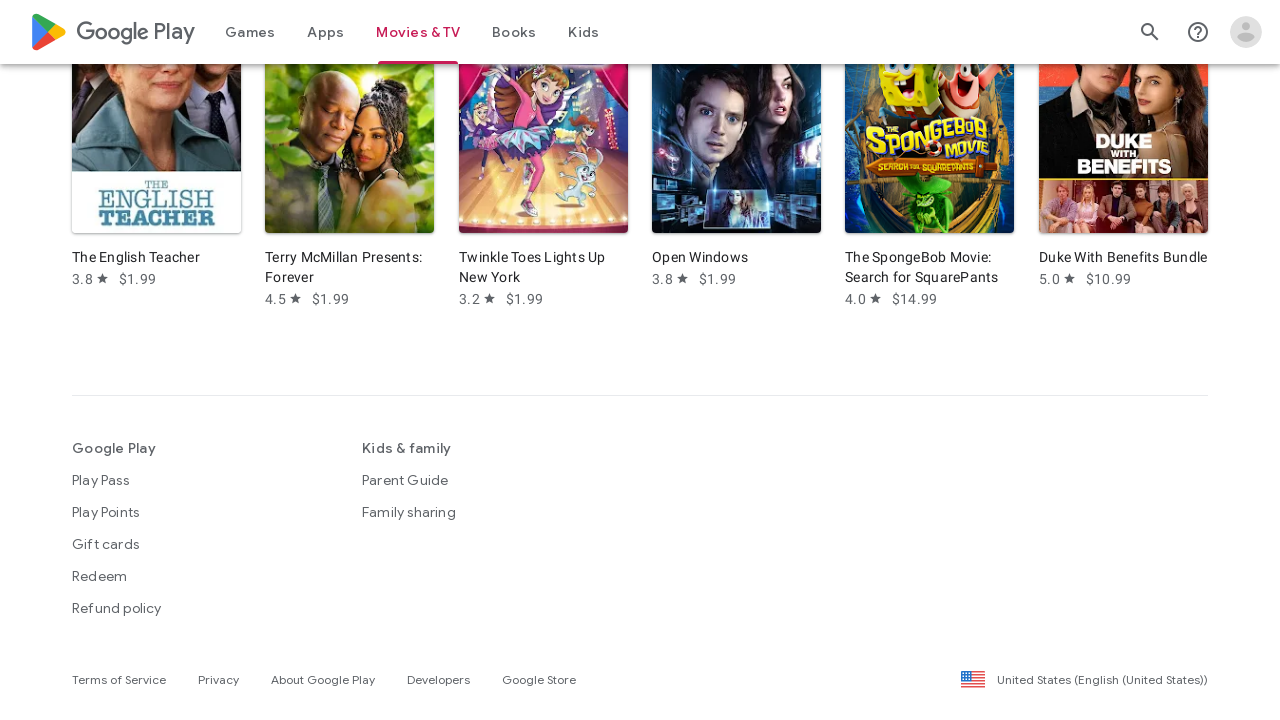

Reached end of content - no new content loaded, scrolling complete
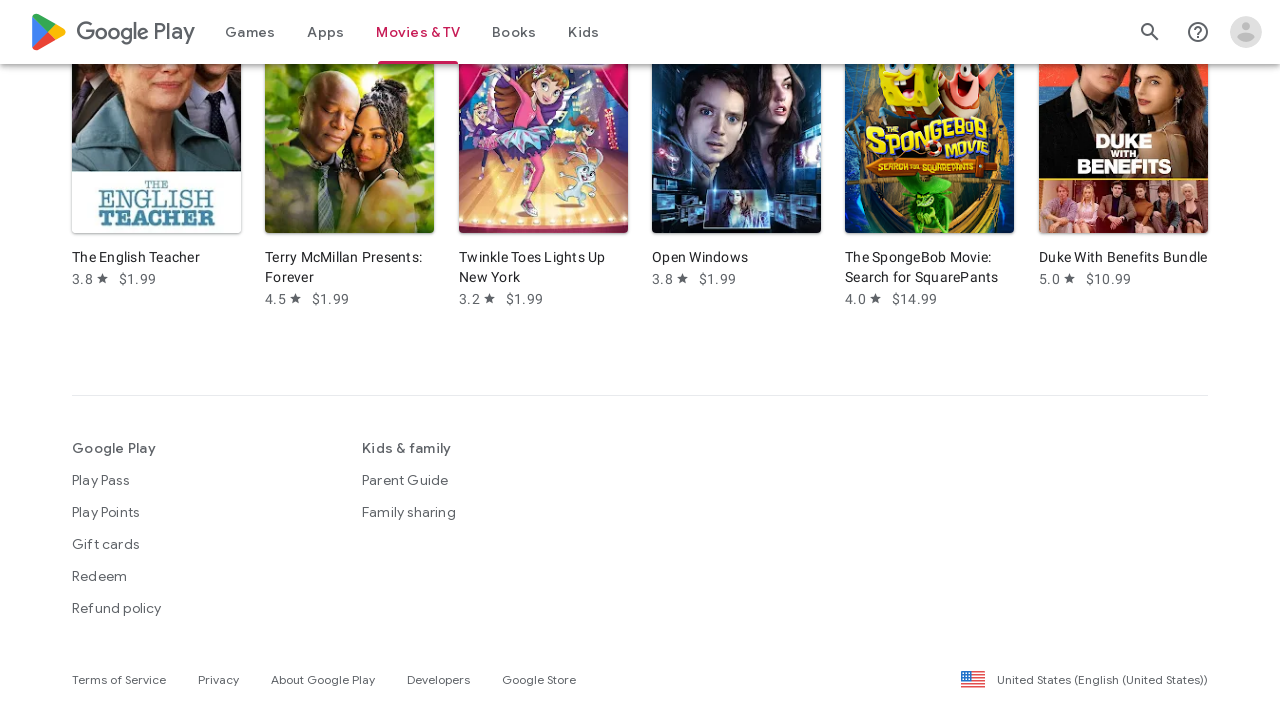

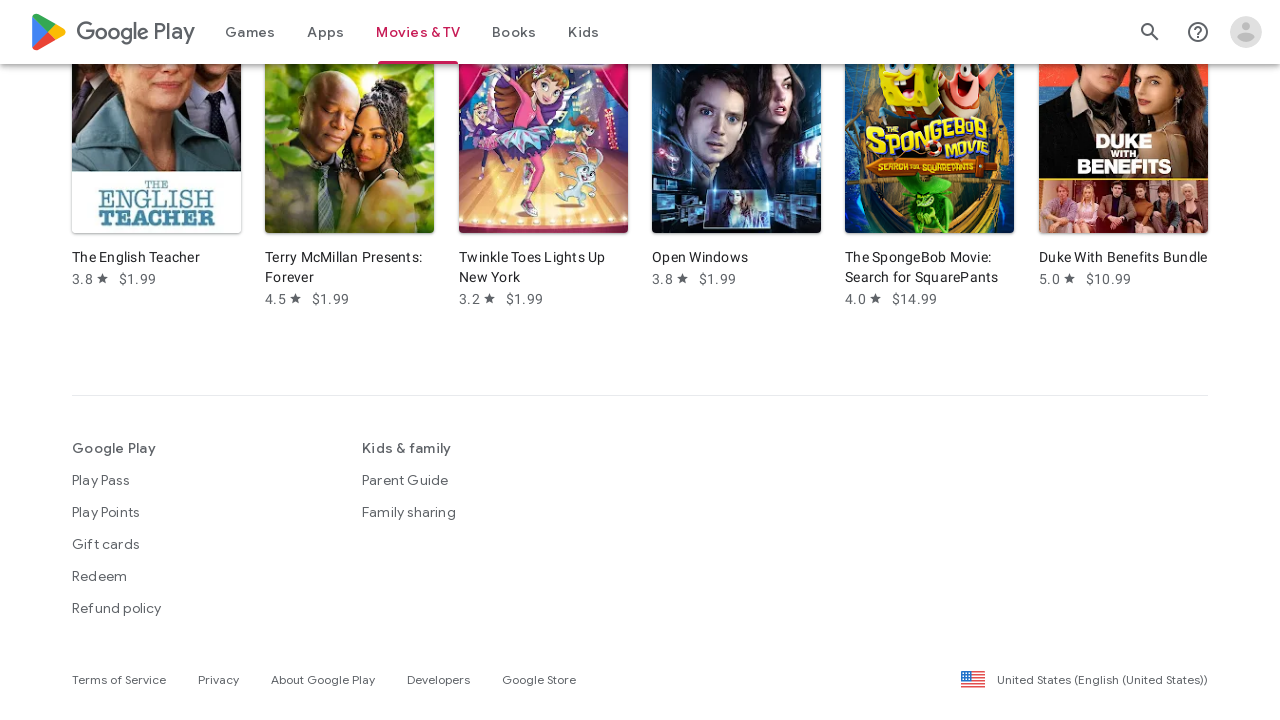